Navigates to the Cydeo practice website and clicks on the "A/B Testing" link from the list of available practice pages.

Starting URL: https://practice.cydeo.com

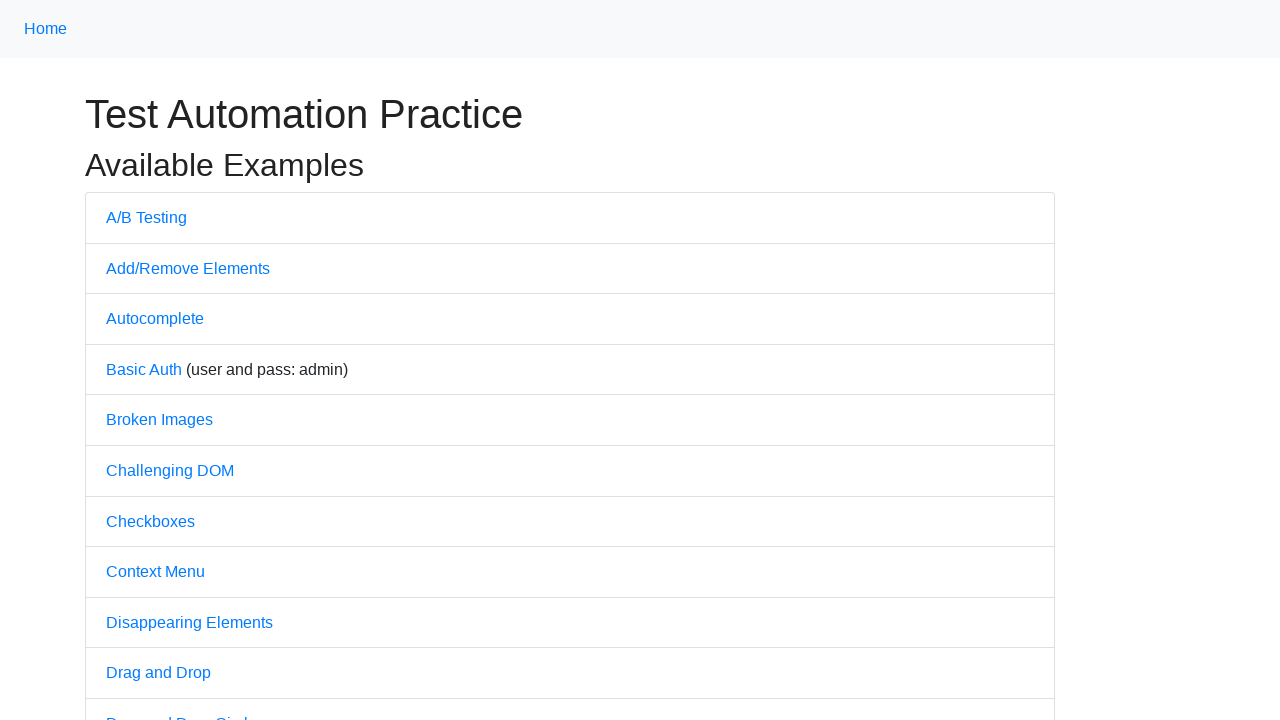

Navigated to Cydeo practice website at https://practice.cydeo.com
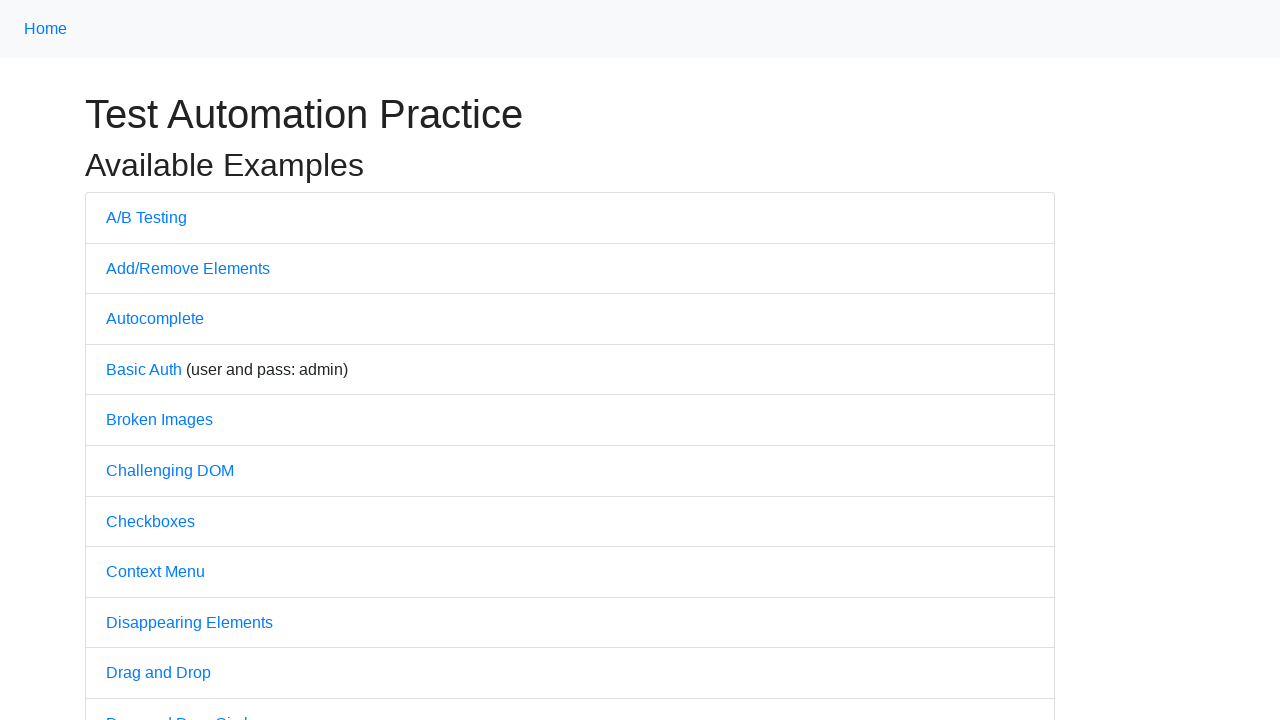

Clicked on the 'A/B Testing' link from the practice pages list at (146, 217) on a:text('A/B Testing')
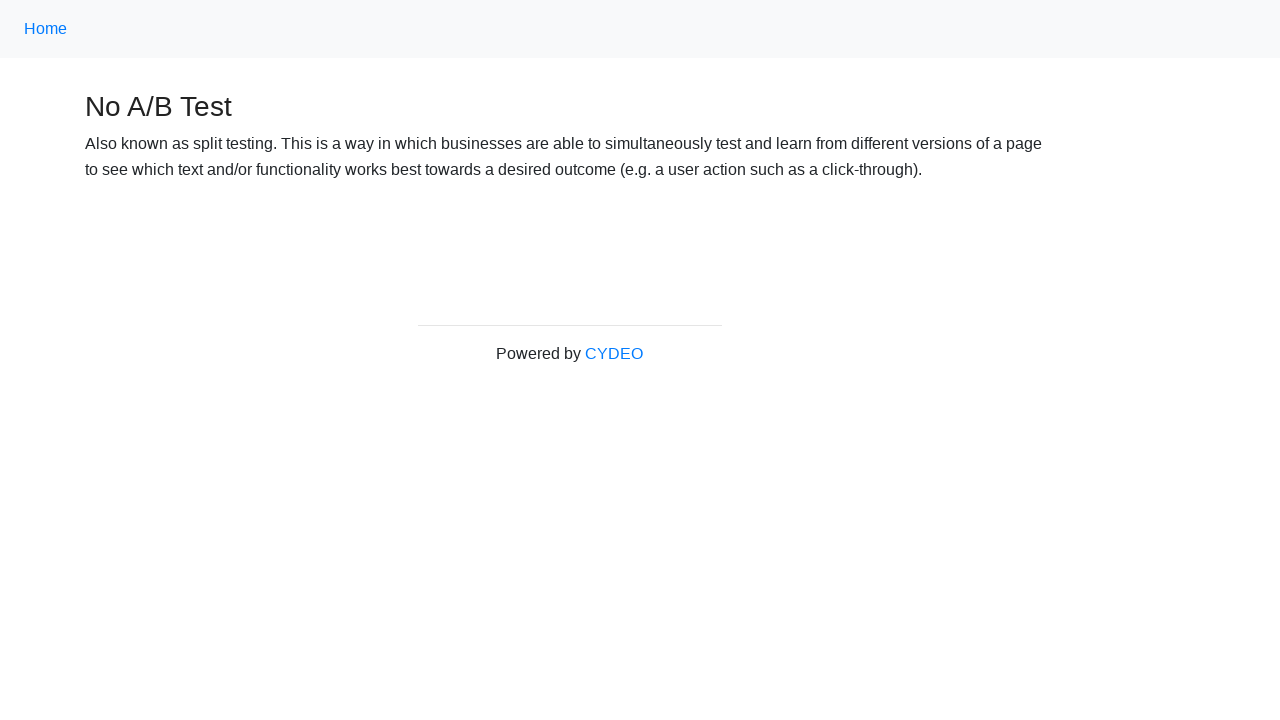

A/B Testing page loaded successfully
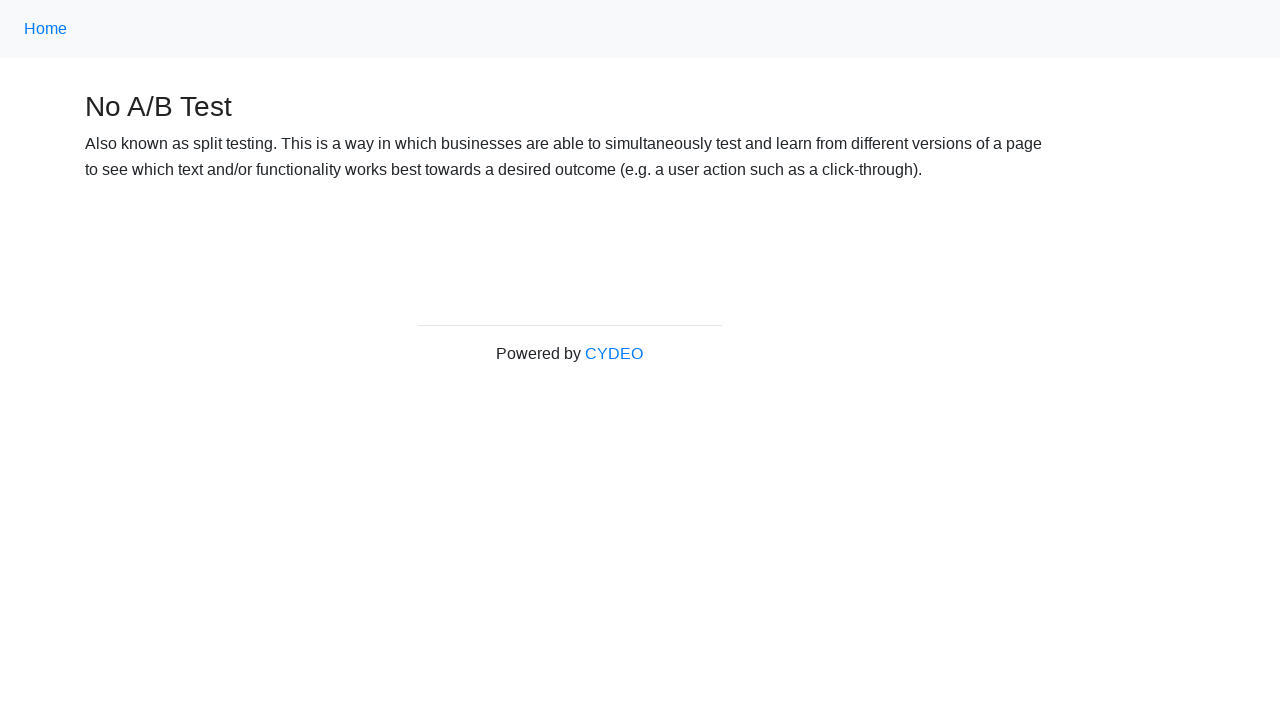

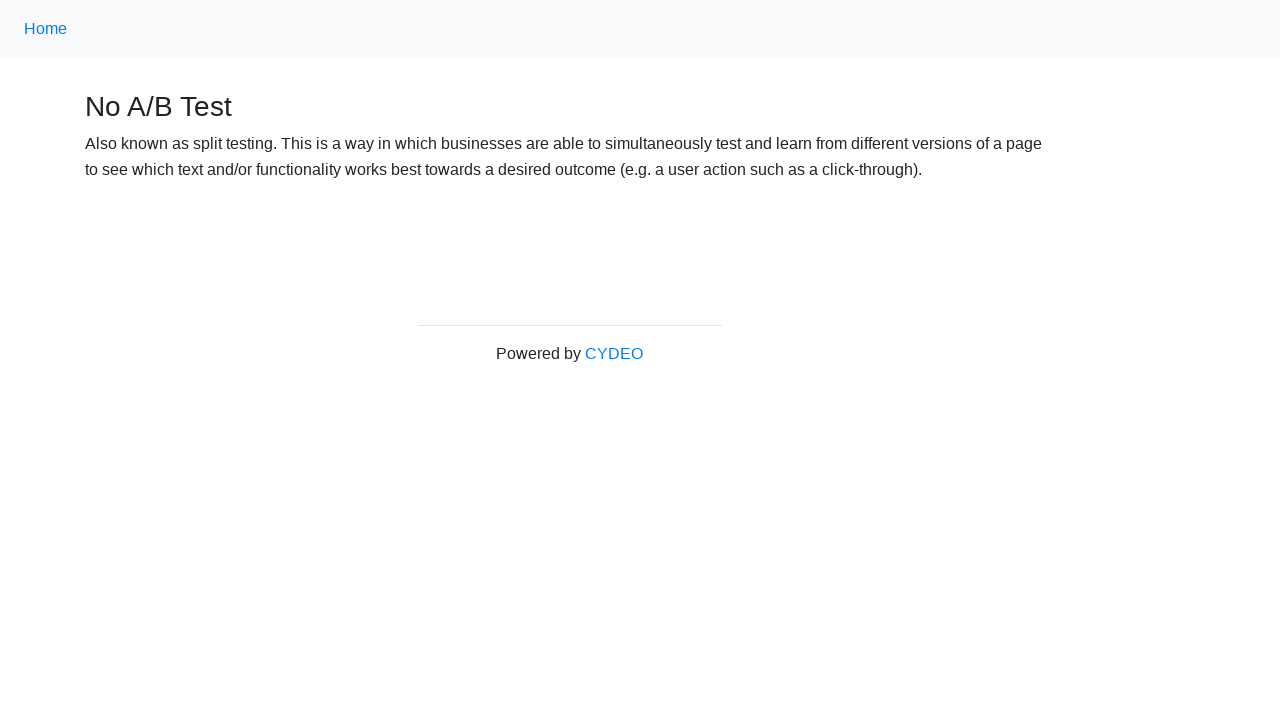